Tests GitHub advanced search form by filling in search term, repository owner, date filter, and programming language, then submitting the form and waiting for results to load.

Starting URL: https://github.com/search/advanced

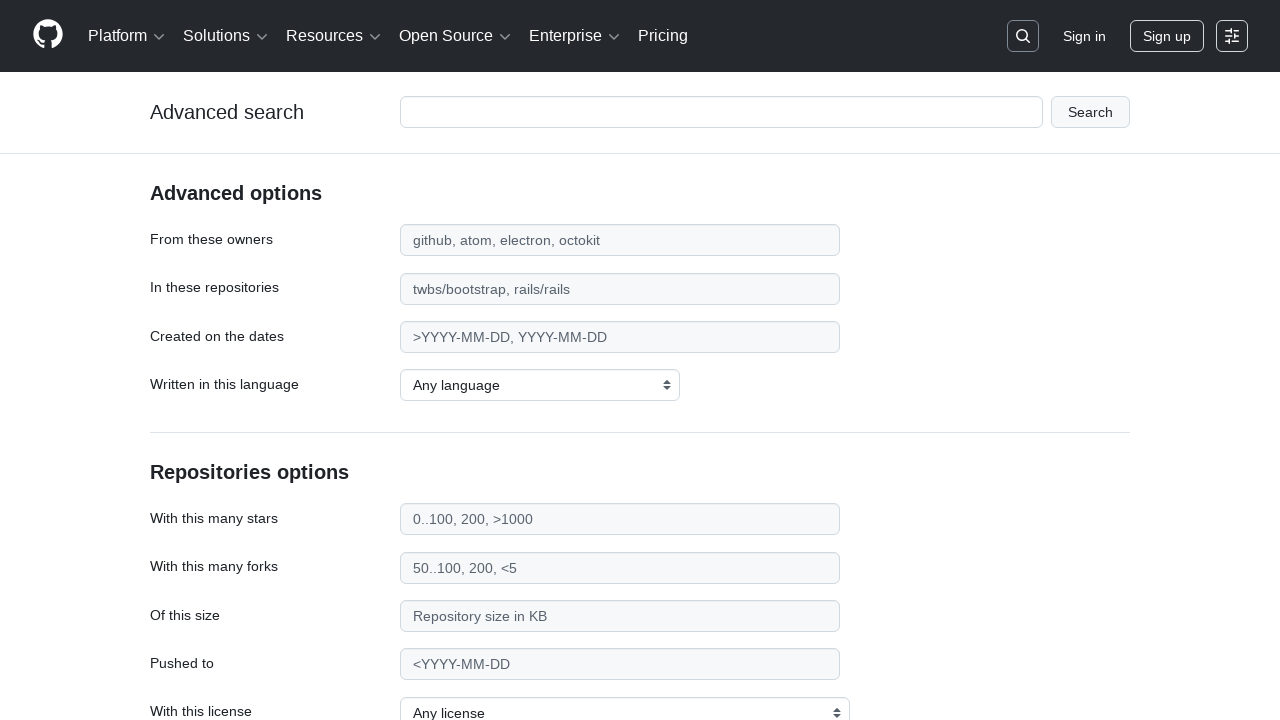

Filled search term input with 'web-scraping' on #adv_code_search input.js-advanced-search-input
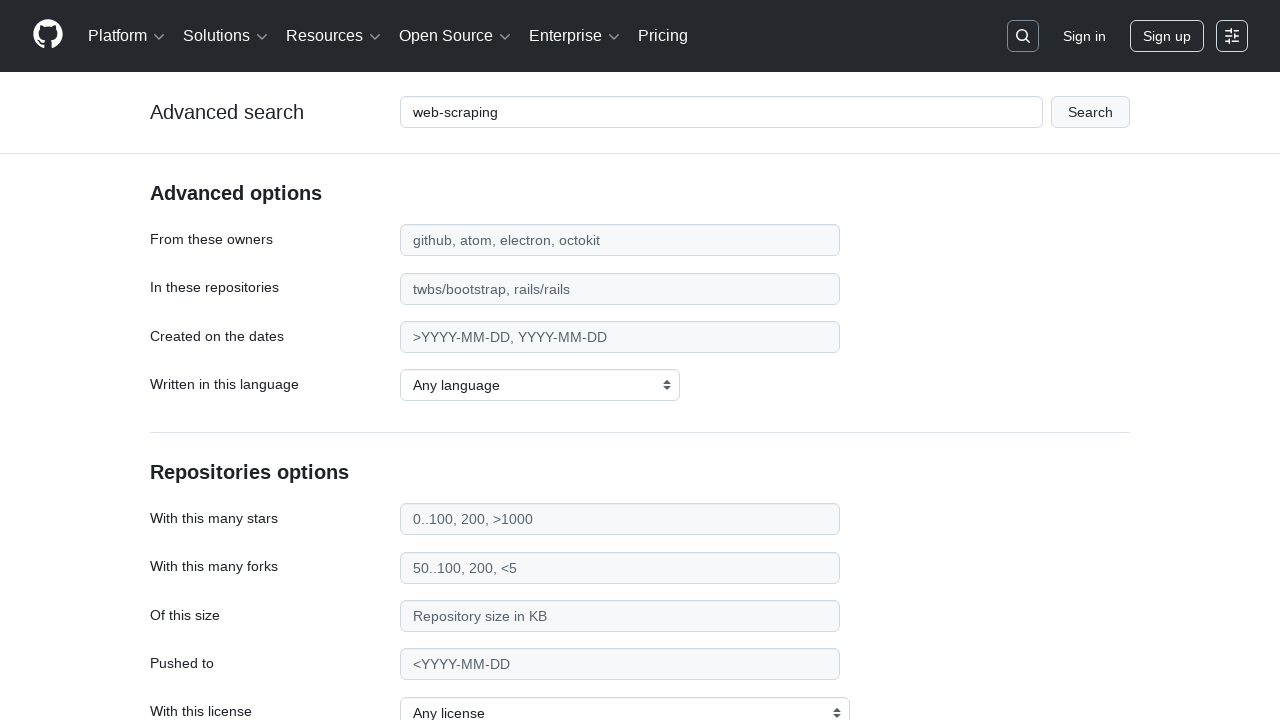

Filled repository owner field with 'microsoft' on #search_from
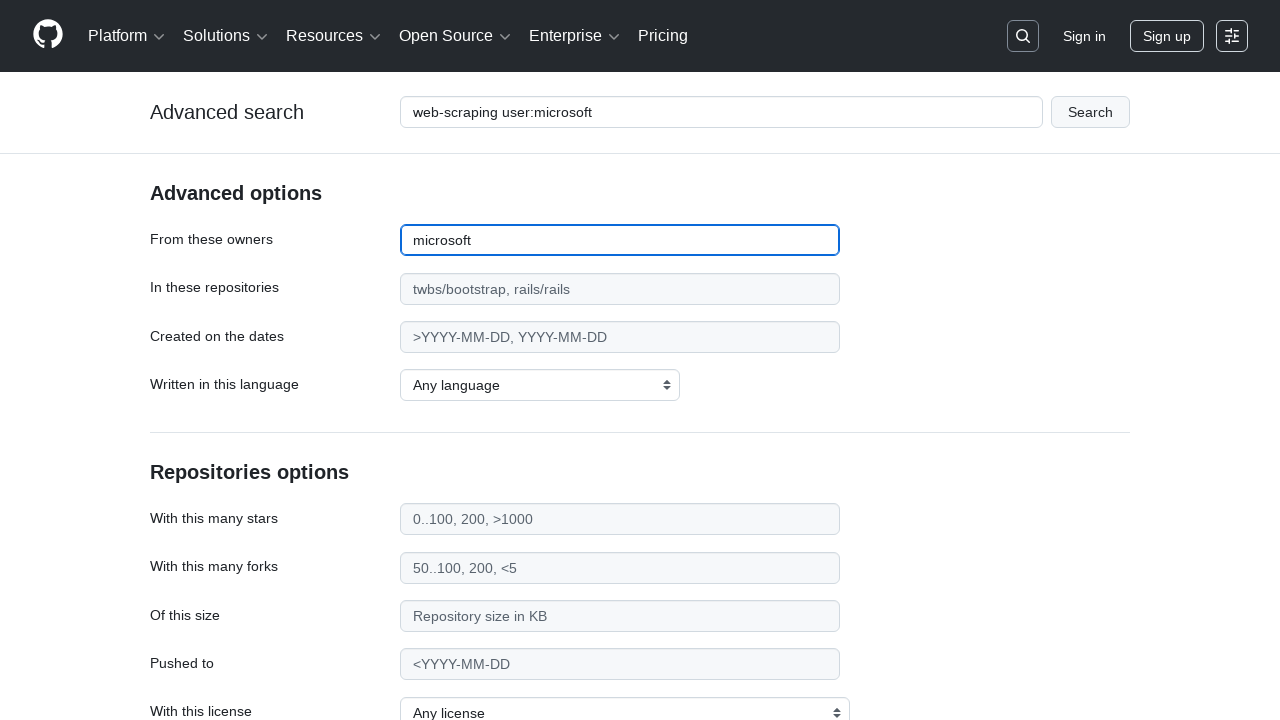

Filled date filter field with '>2020' on #search_date
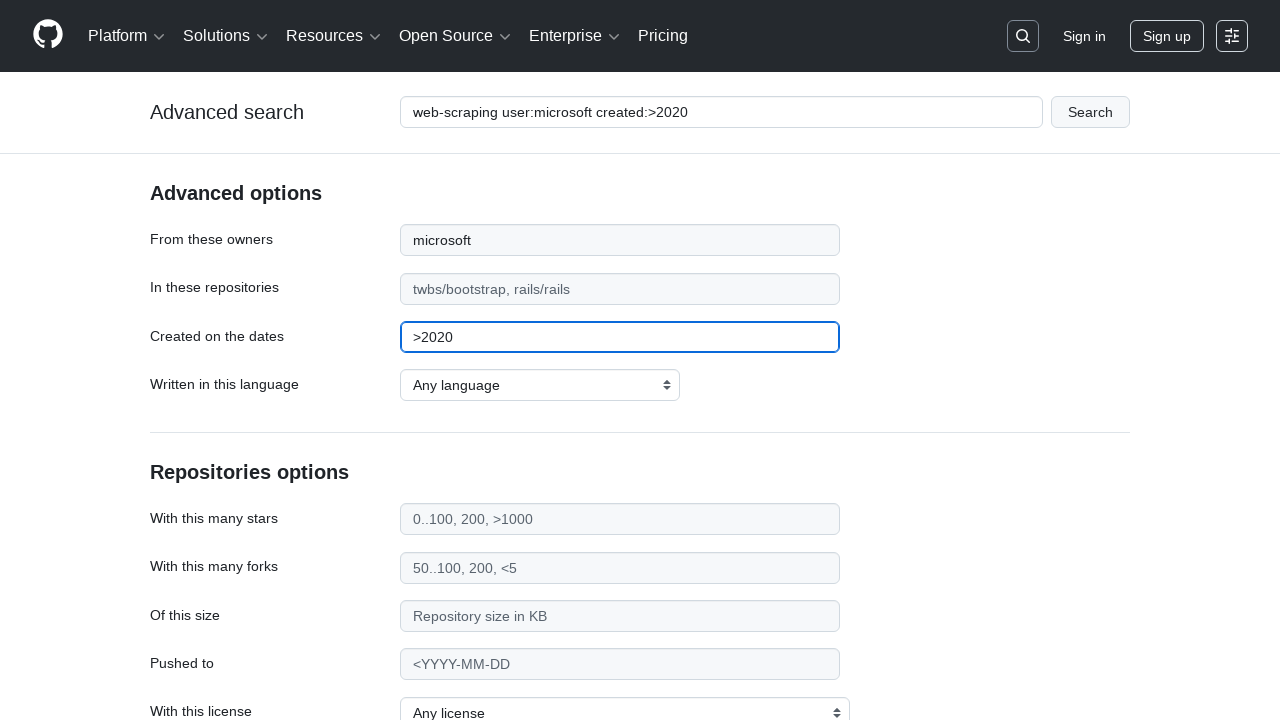

Selected 'Python' from programming language dropdown on select#search_language
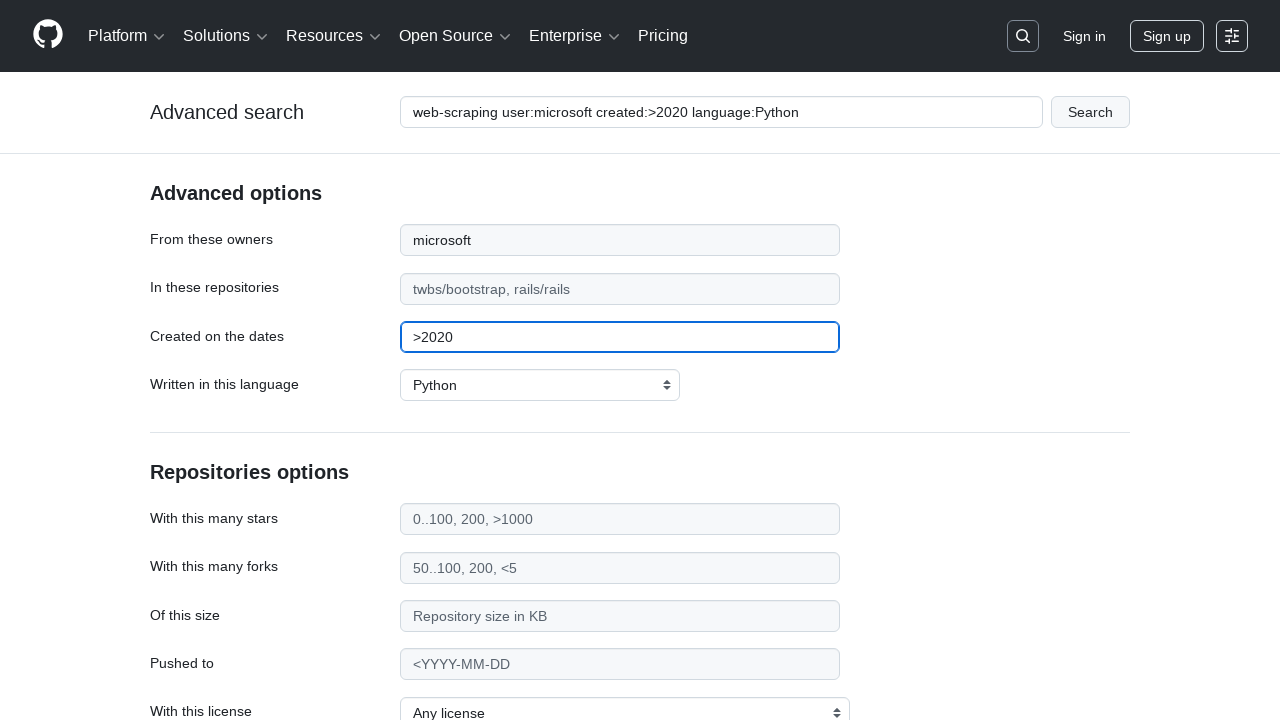

Clicked submit button to search GitHub advanced search at (1090, 112) on #adv_code_search button[type="submit"]
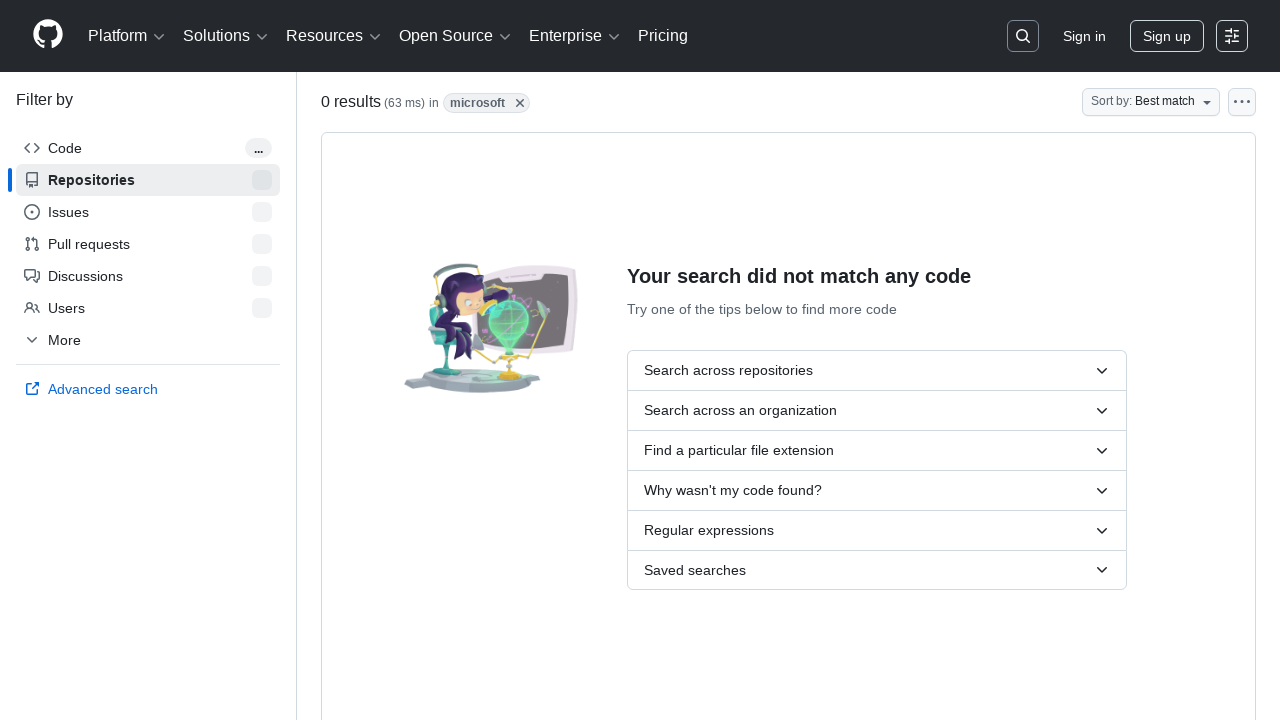

Search results loaded and network idle
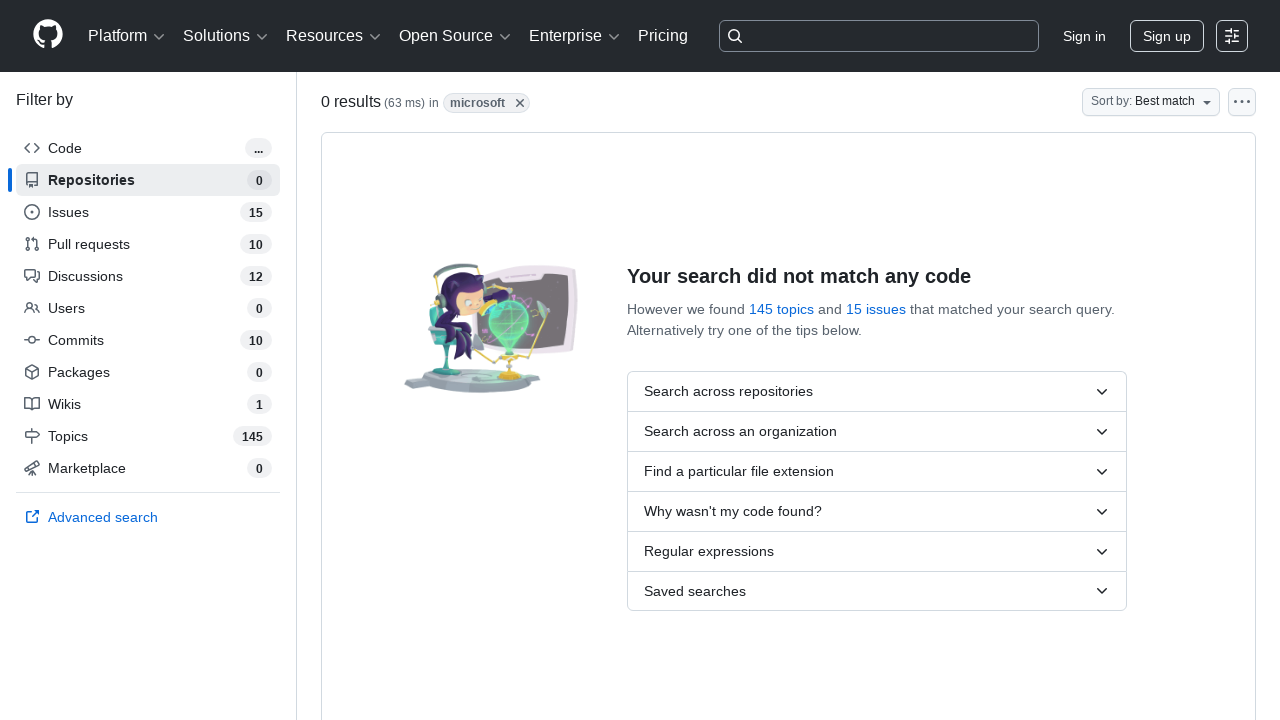

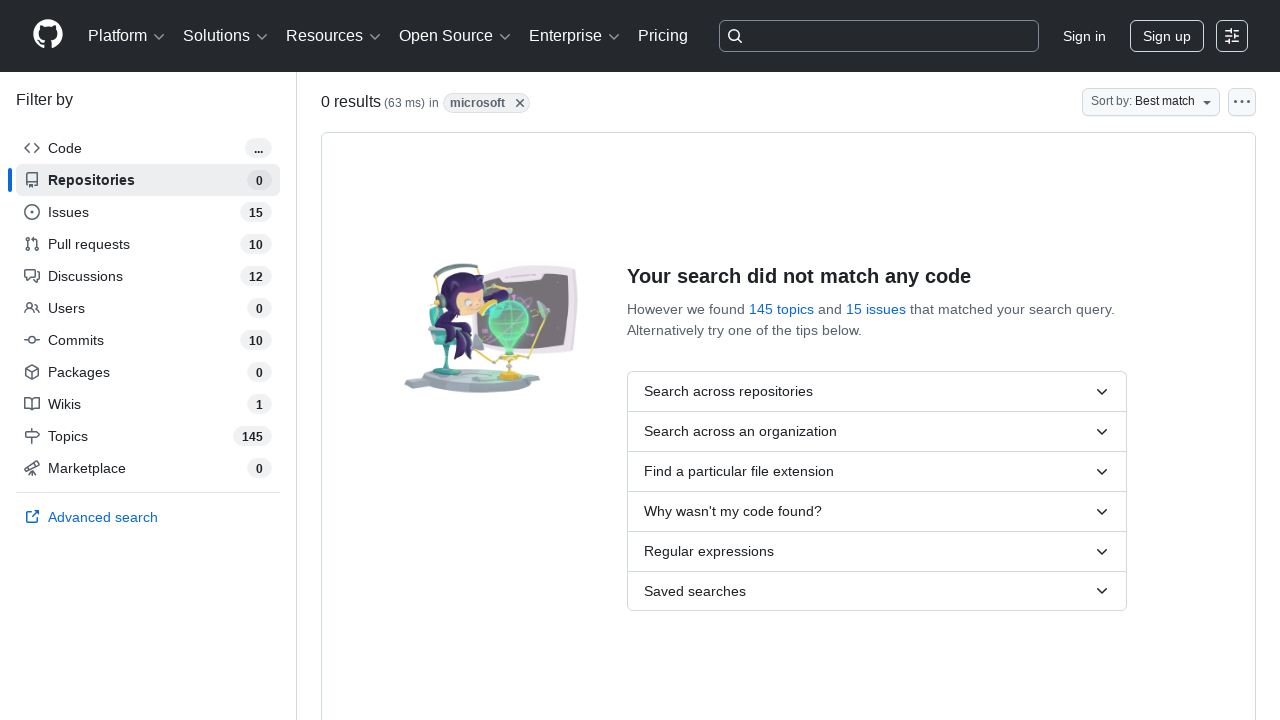